Tests dynamic control functionality by toggling a text input field's enabled state and entering text into it

Starting URL: https://v1.training-support.net/selenium/dynamic-controls

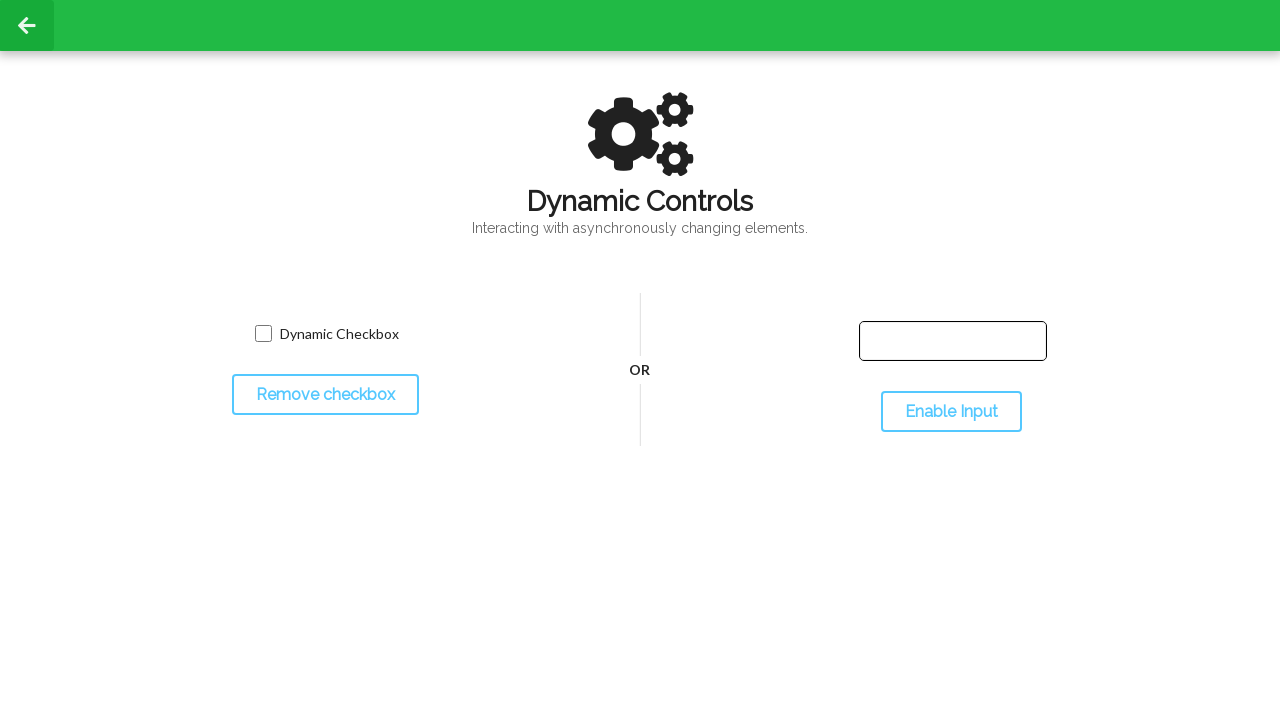

Located the text input field
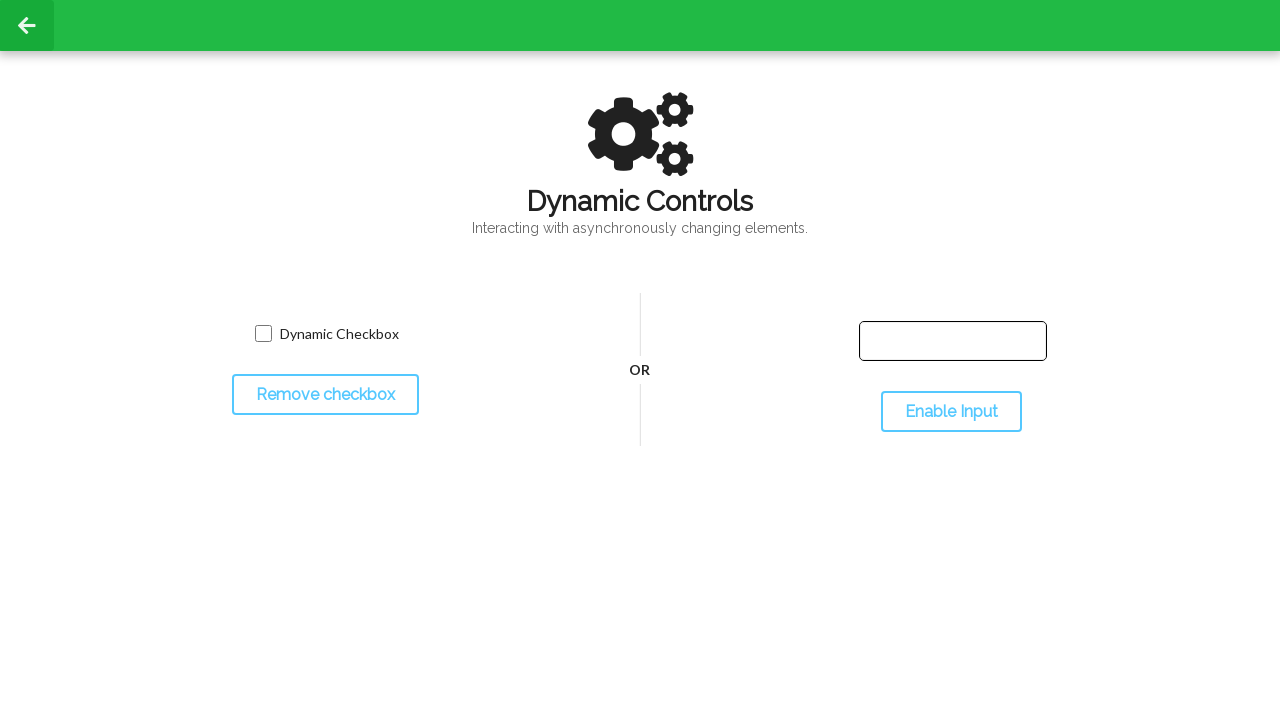

Clicked the toggle button to enable the text input at (951, 412) on #toggleInput
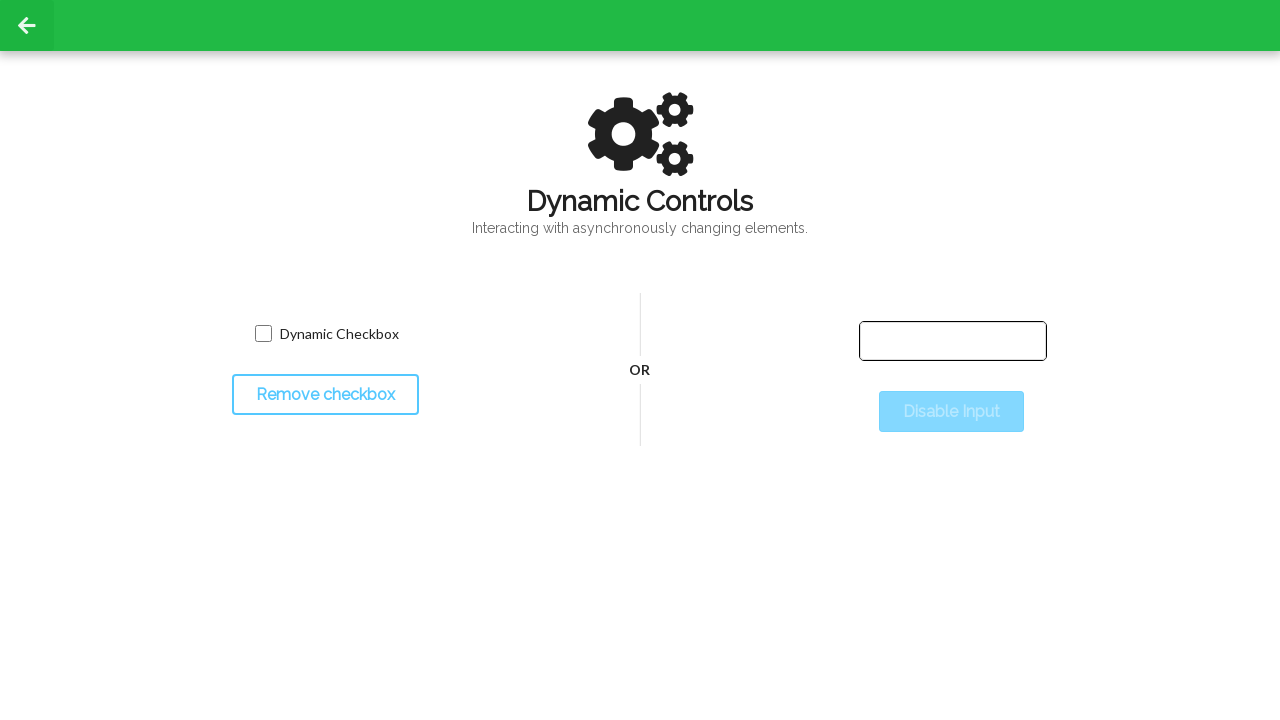

Text input field became enabled
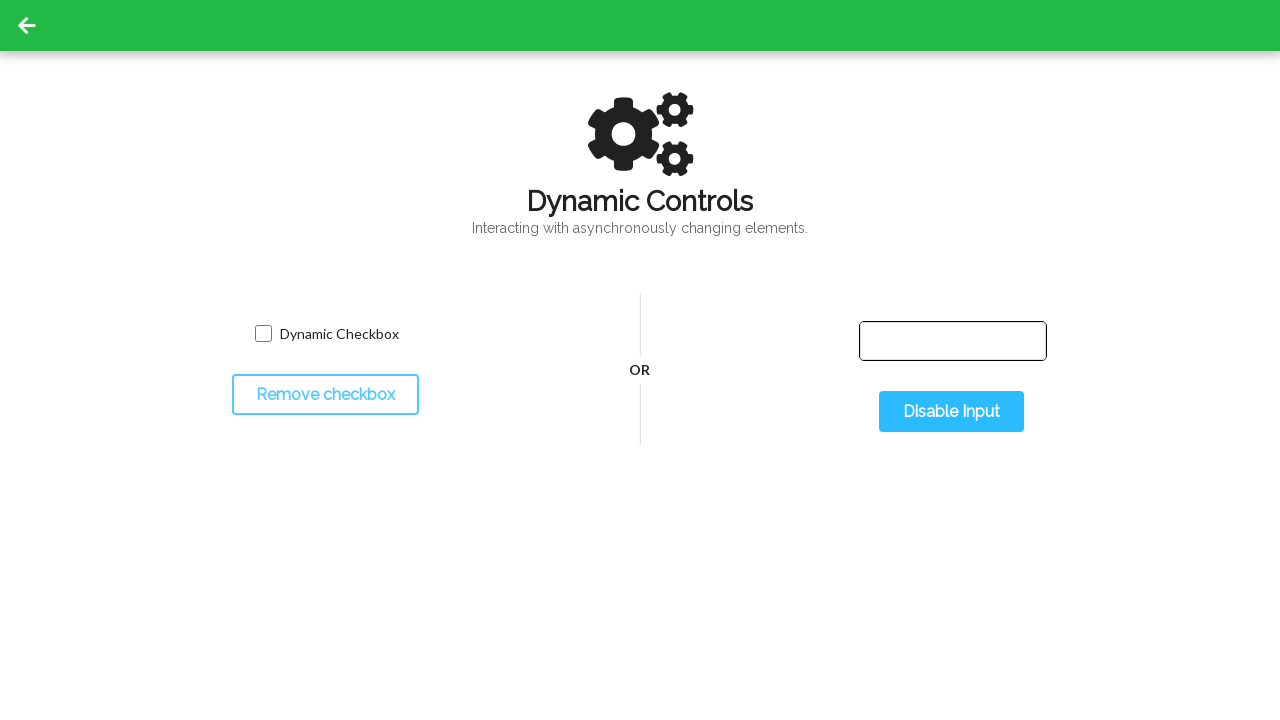

Entered 'Test text' into the text input field on #input-text
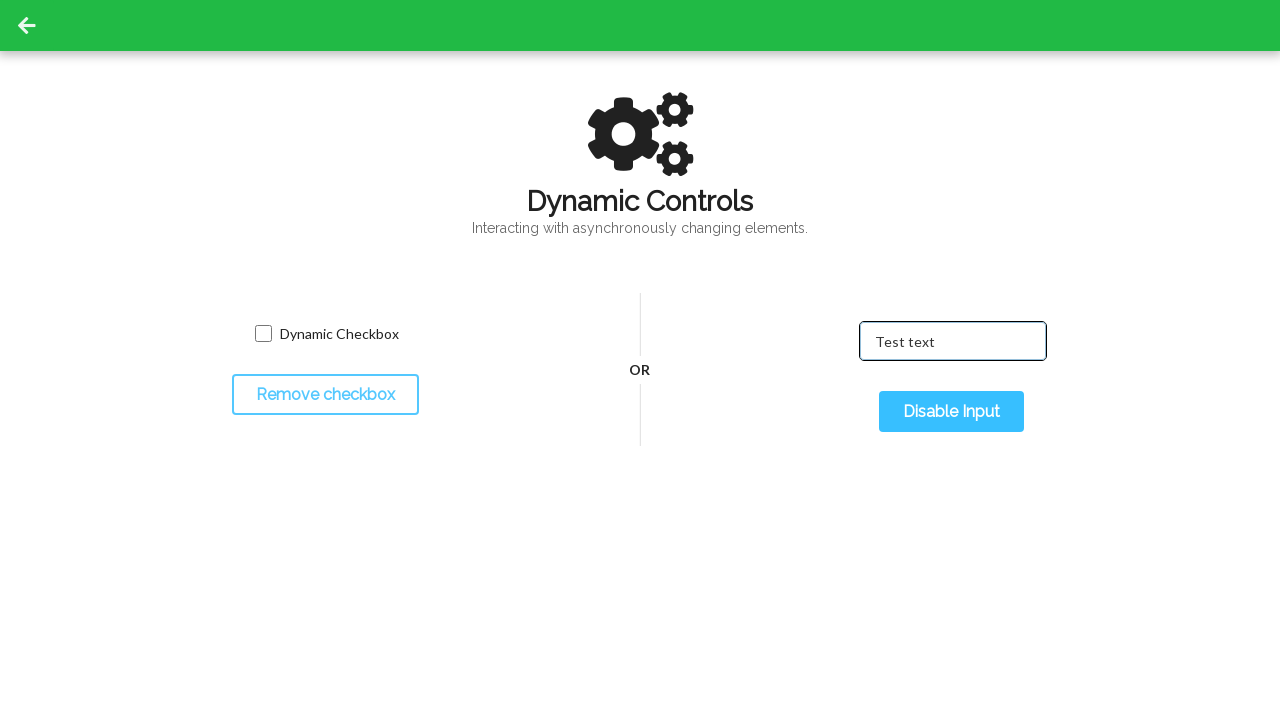

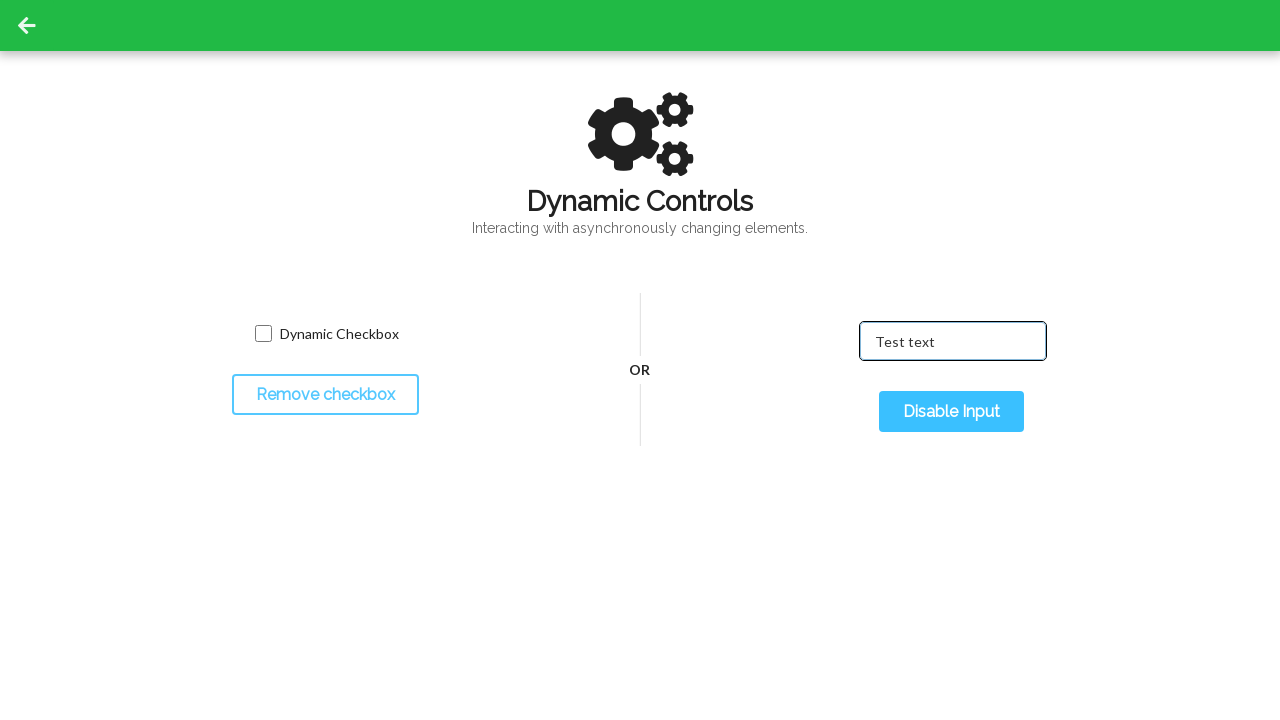